Tests product search functionality by navigating to Products page, searching for a product name, and verifying search results are displayed

Starting URL: https://automationexercise.com/

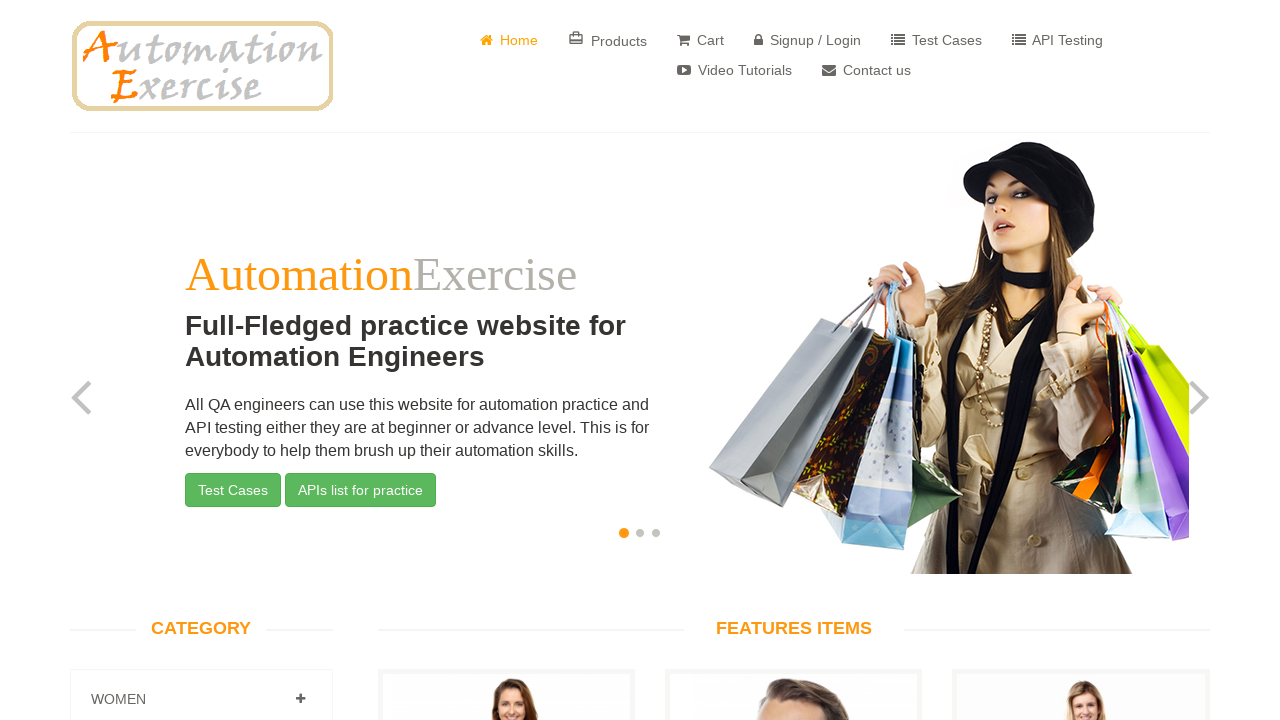

Clicked on Products link in the banner at (608, 40) on internal:role=banner >> internal:role=link[name="Products"i]
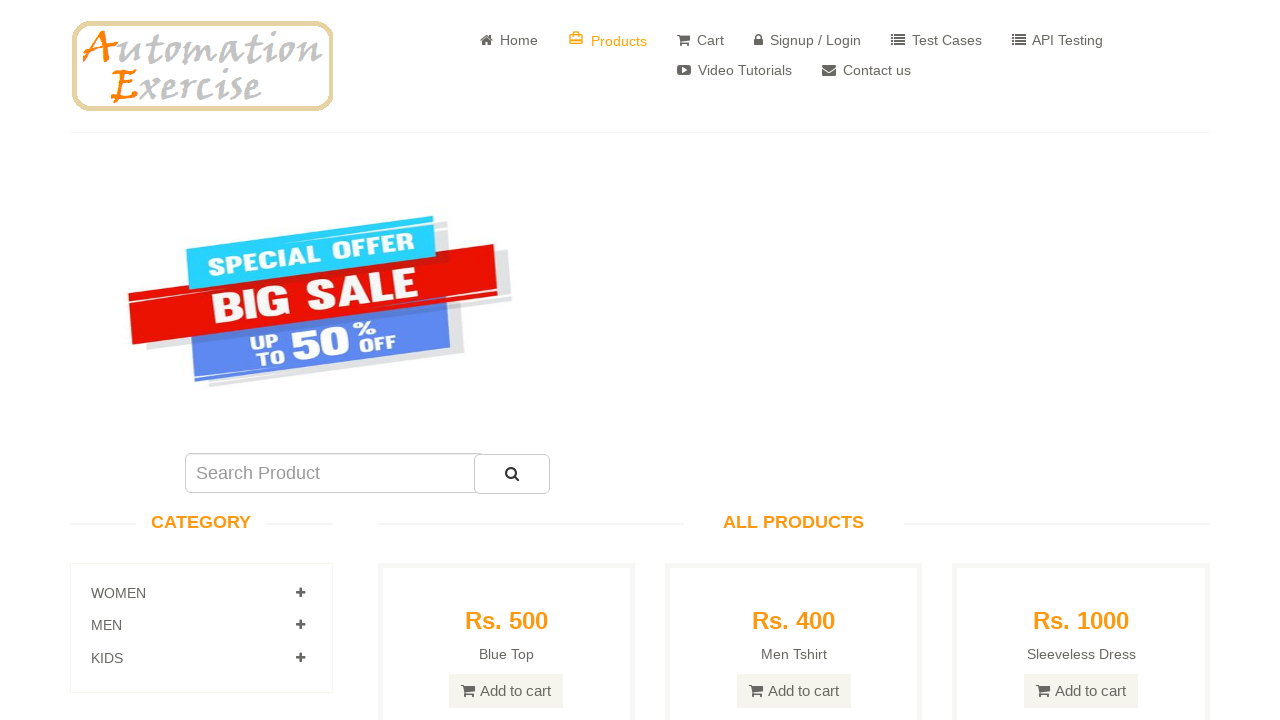

ALL PRODUCTS heading loaded on Products page
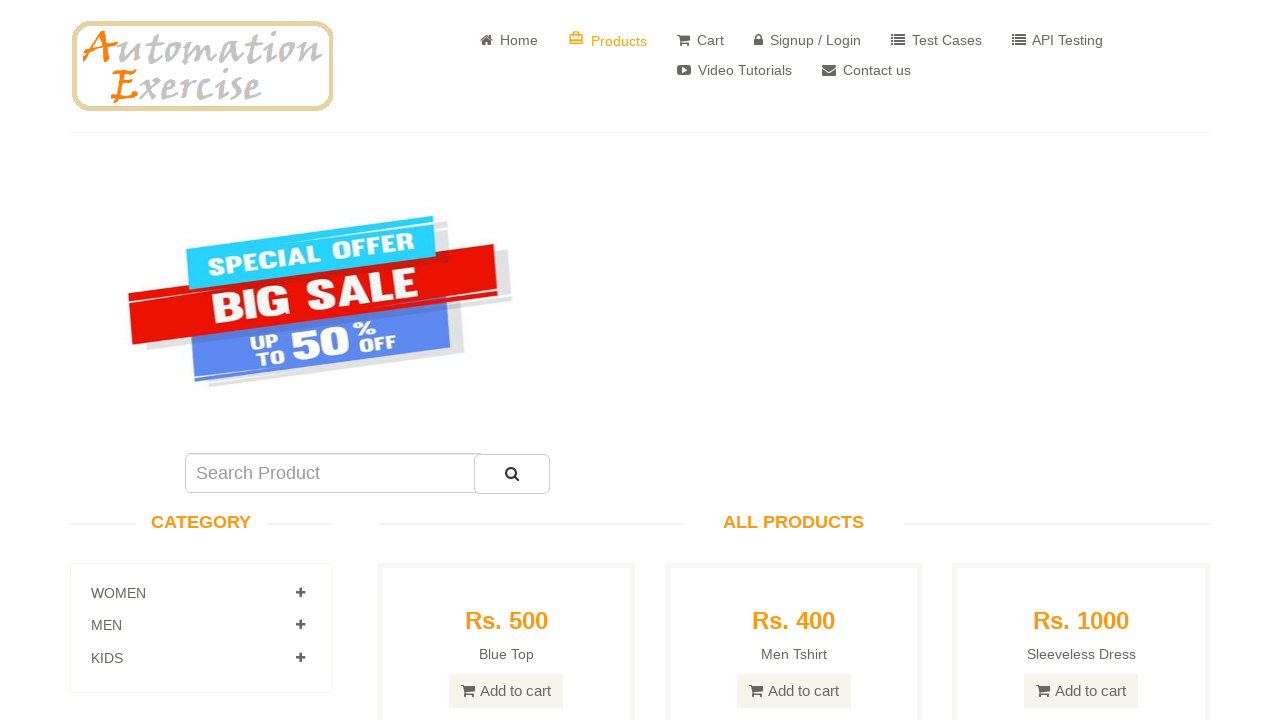

Products list became visible
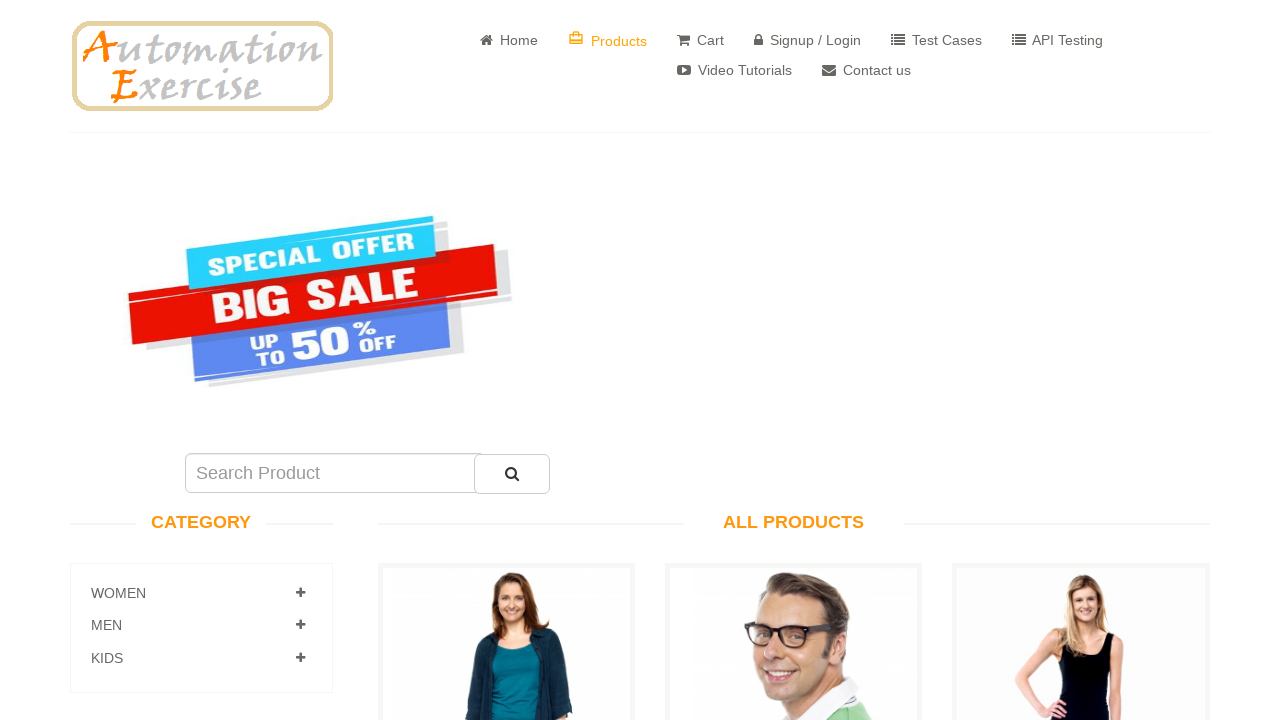

Entered 'blue' in the search product field on internal:attr=[placeholder="Search Product"i]
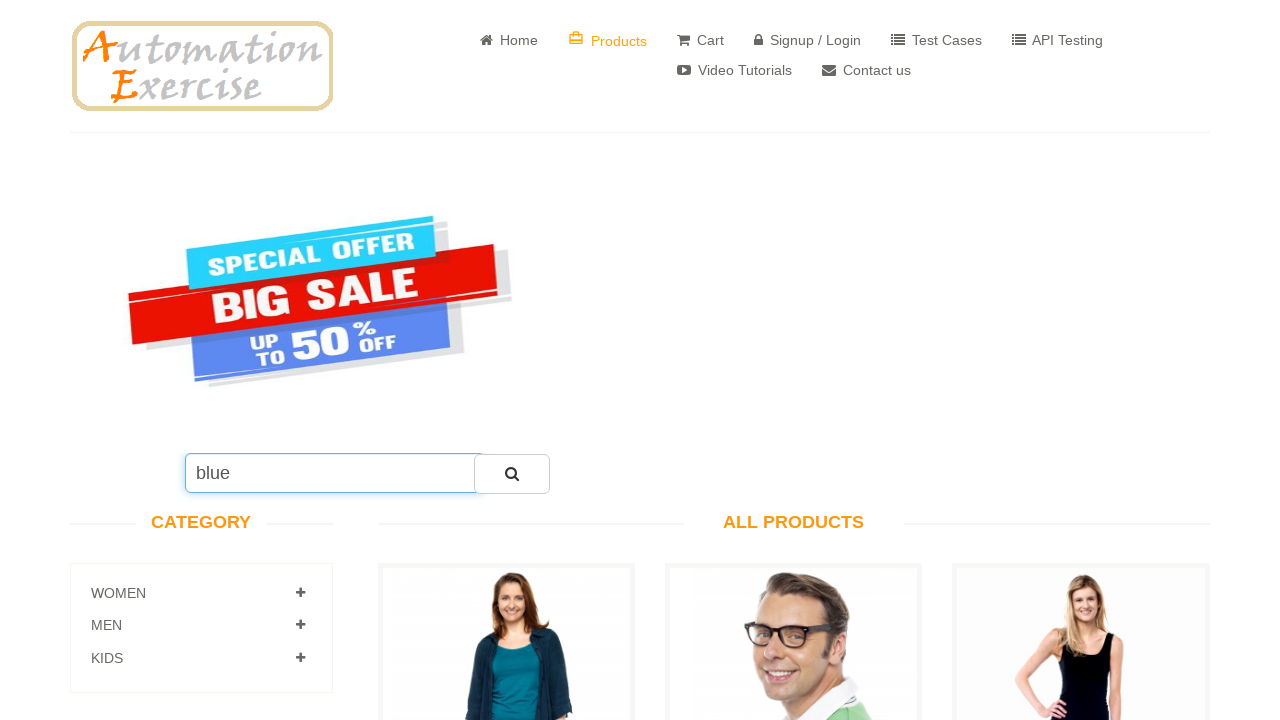

Clicked the search button to search for product at (512, 474) on button#submit_search
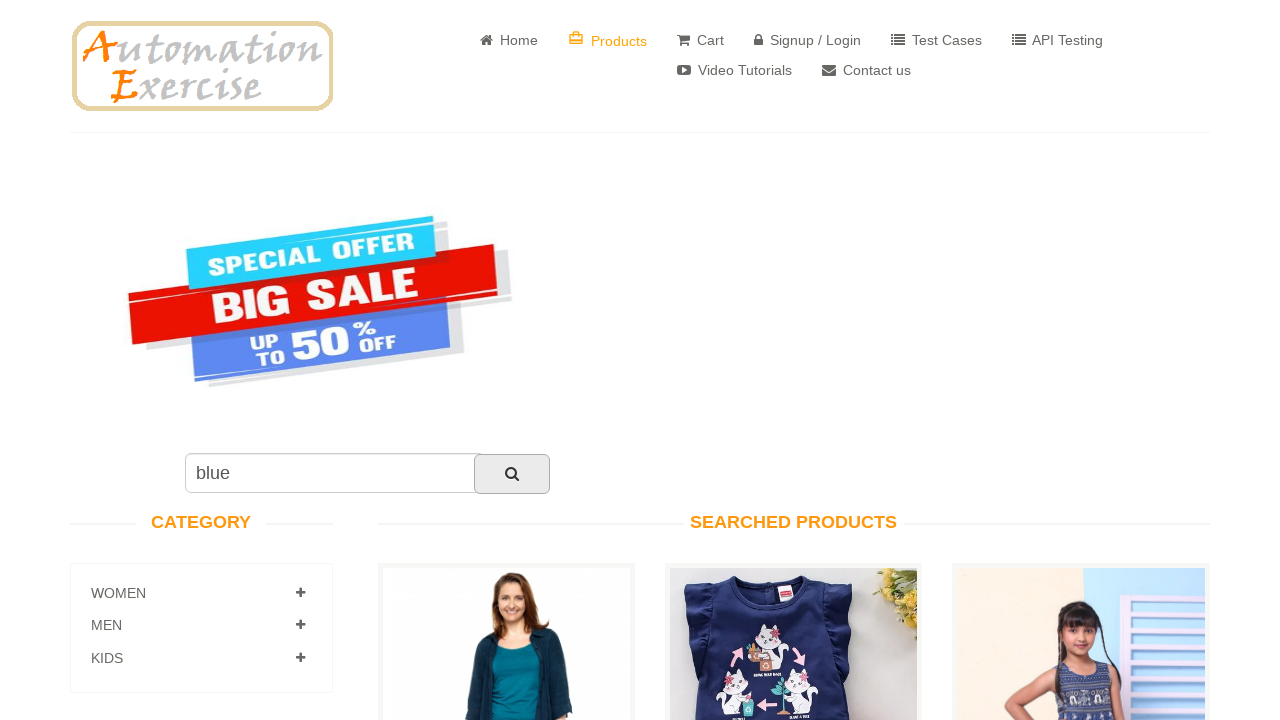

Search results displayed with product information
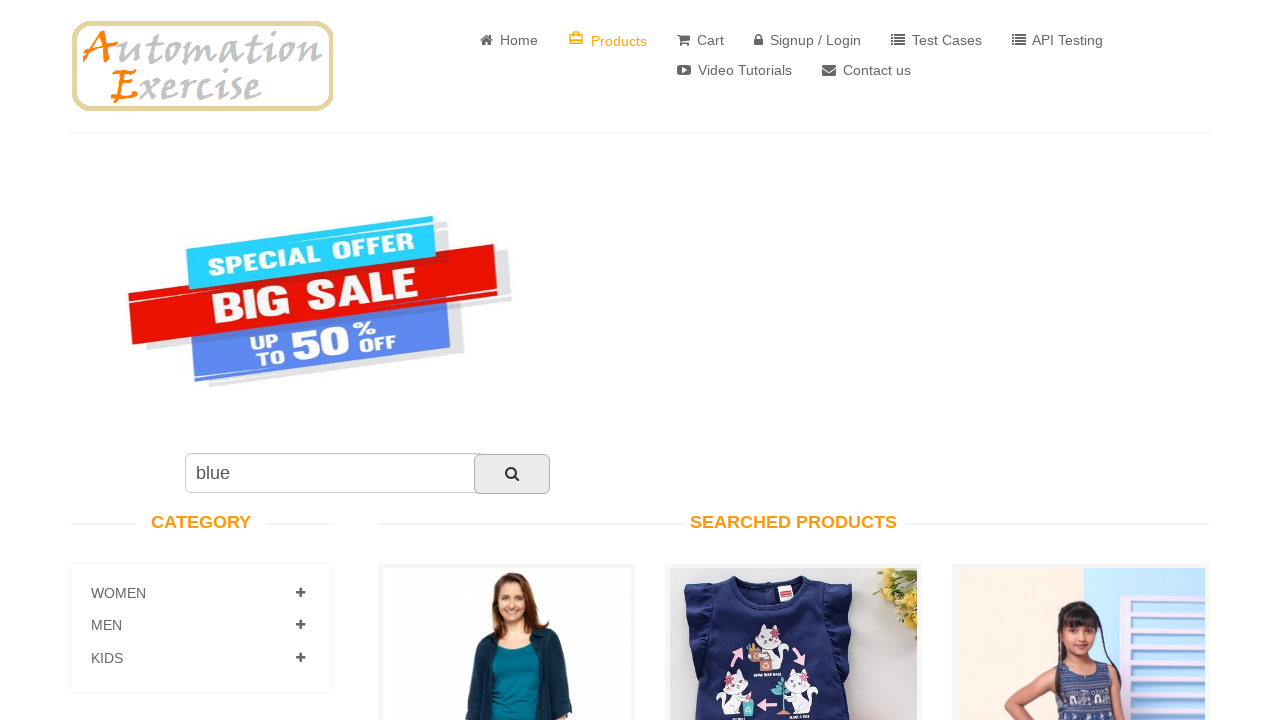

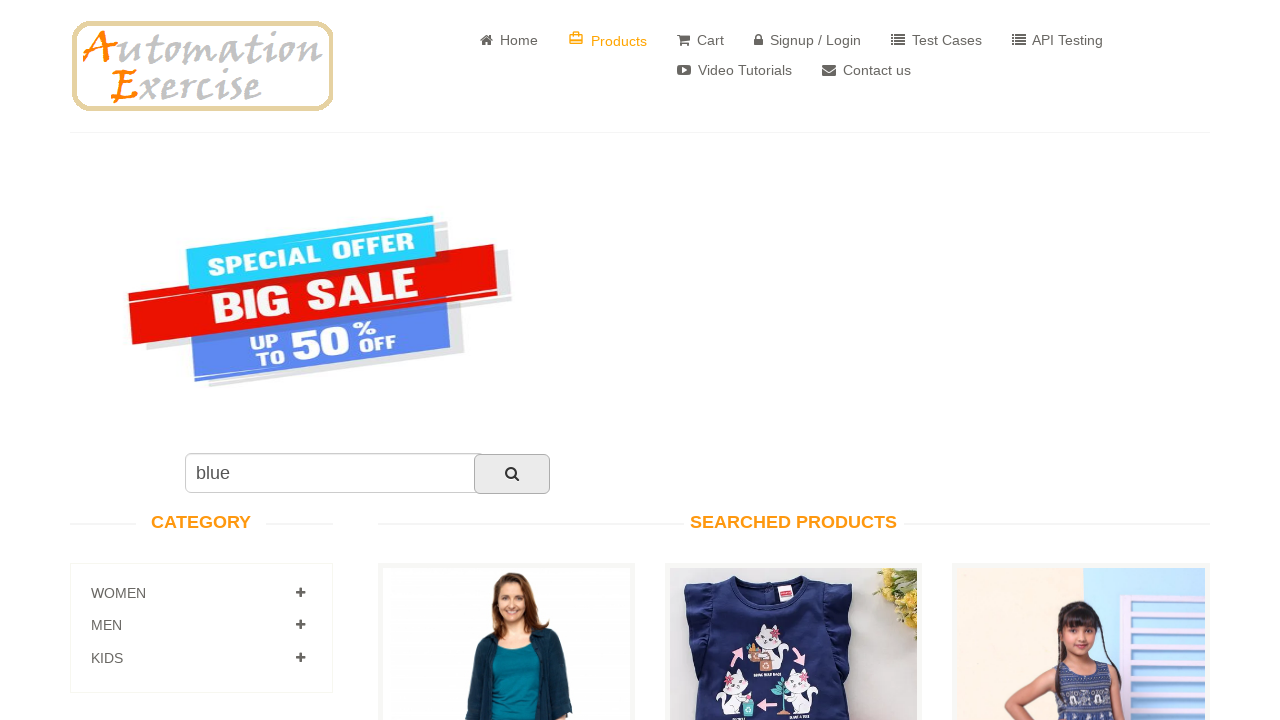